Tests invalid promo code validation by adding an e-book to cart and applying an invalid promo code

Starting URL: https://shopdemo.e-junkie.com/

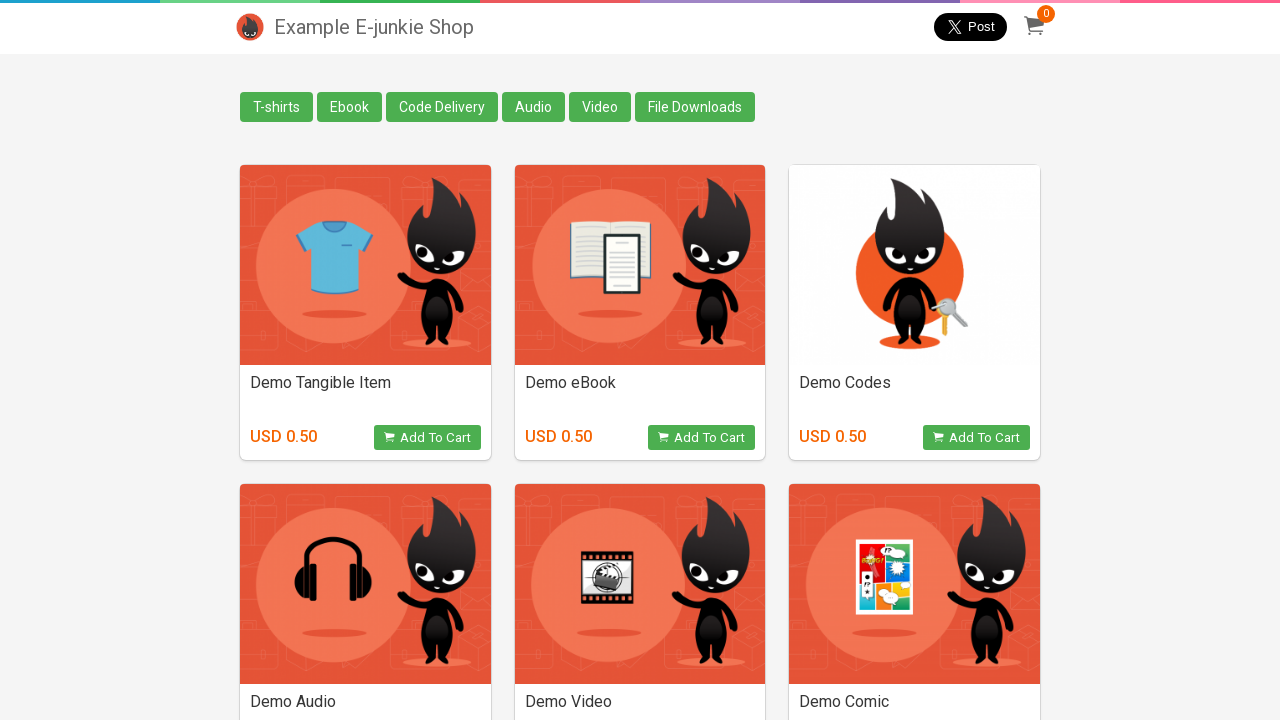

Clicked add to cart button for e-book product at (702, 438) on (//button[@class='view_product'])[2]
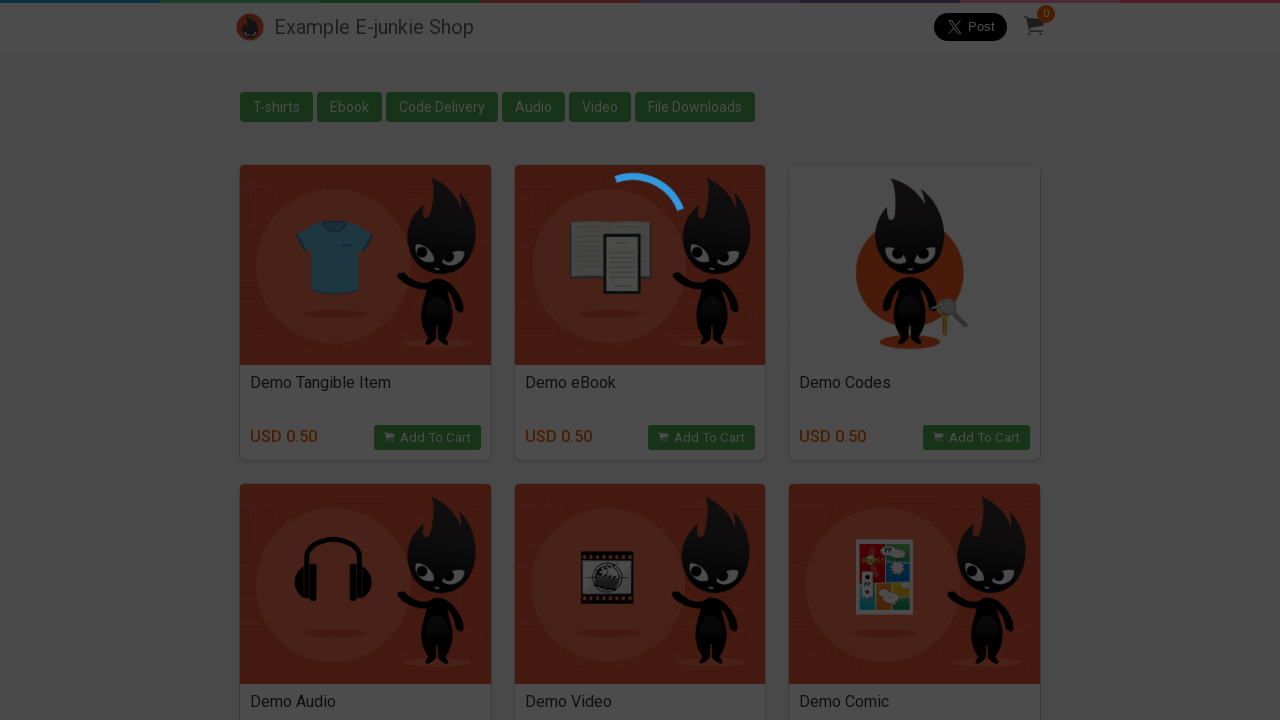

E-junkie checkout iframe loaded
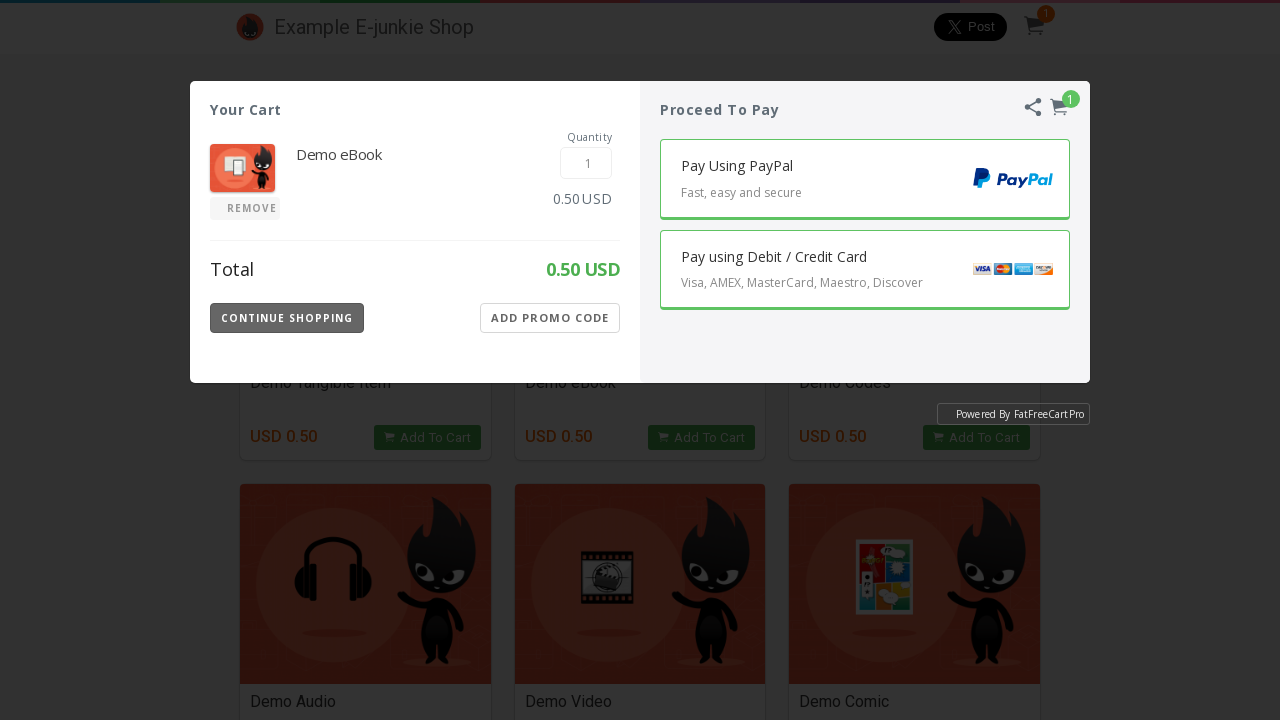

Switched to checkout iframe
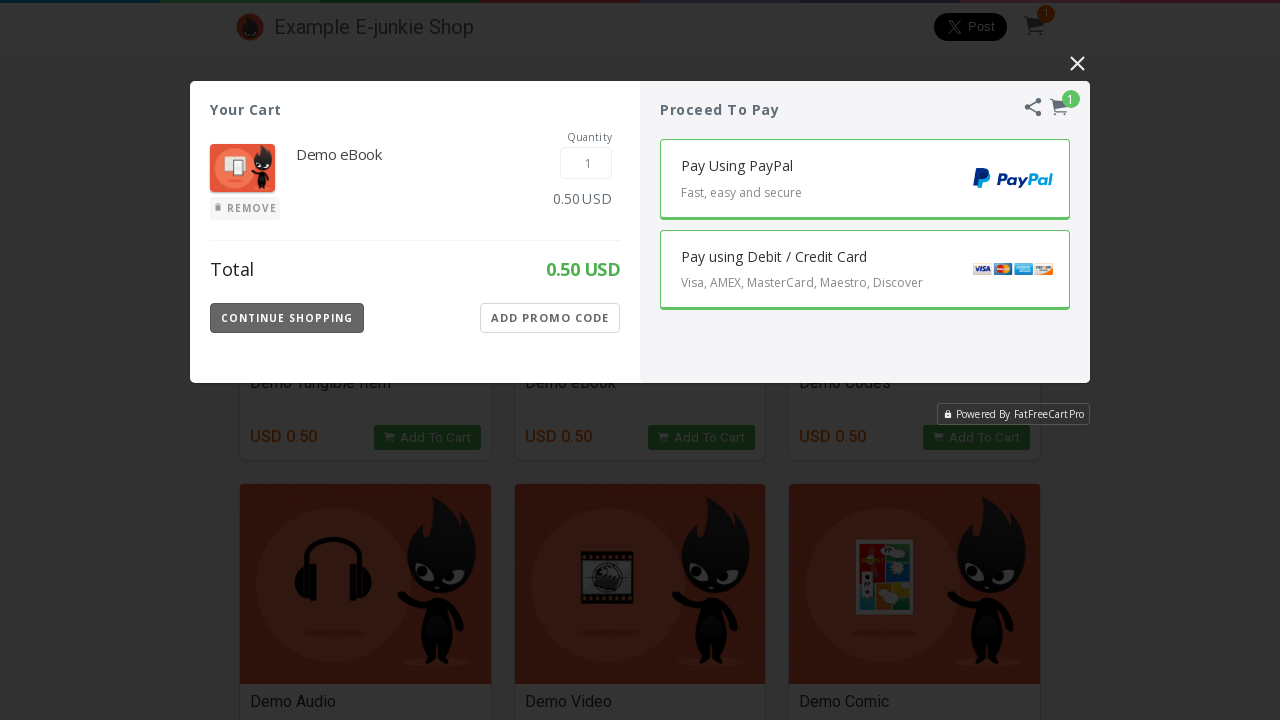

Clicked 'Show Promo Code' button at (550, 318) on iframe[class='EJIframeV3 EJOverlayV3'] >> internal:control=enter-frame >> button
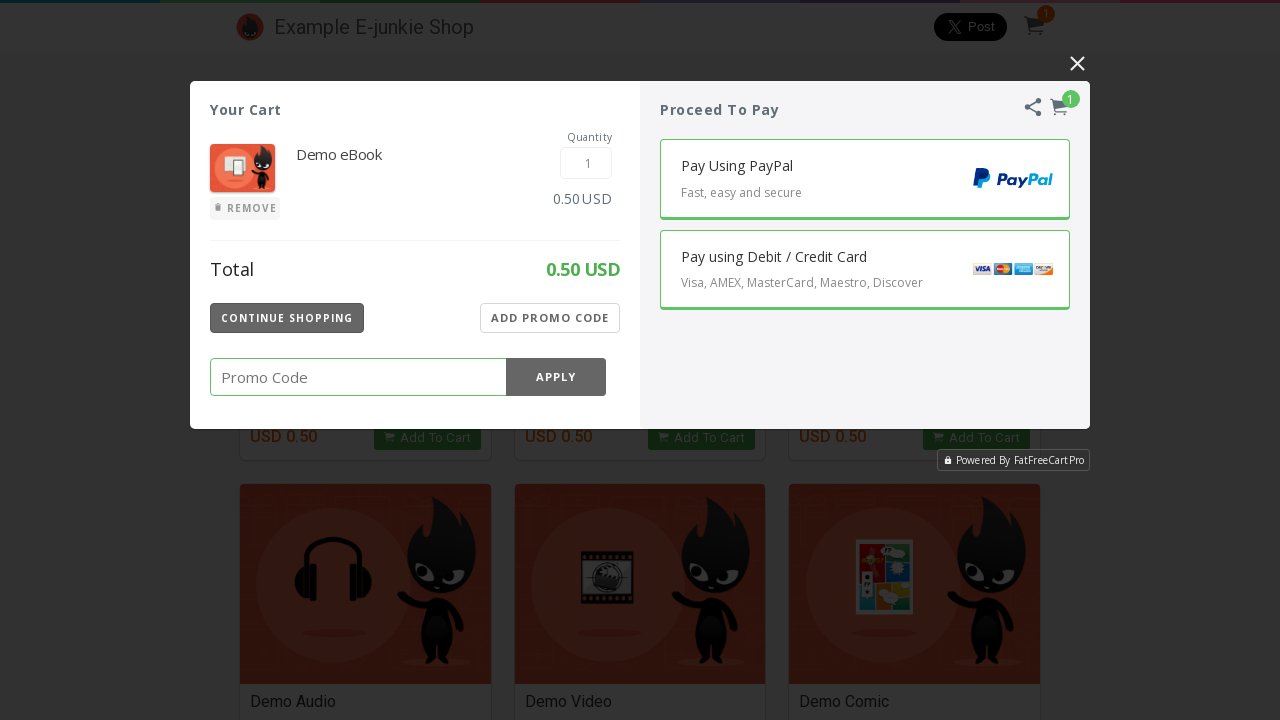

Entered invalid promo code 'grup5' in promo code field on iframe[class='EJIframeV3 EJOverlayV3'] >> internal:control=enter-frame >> input.
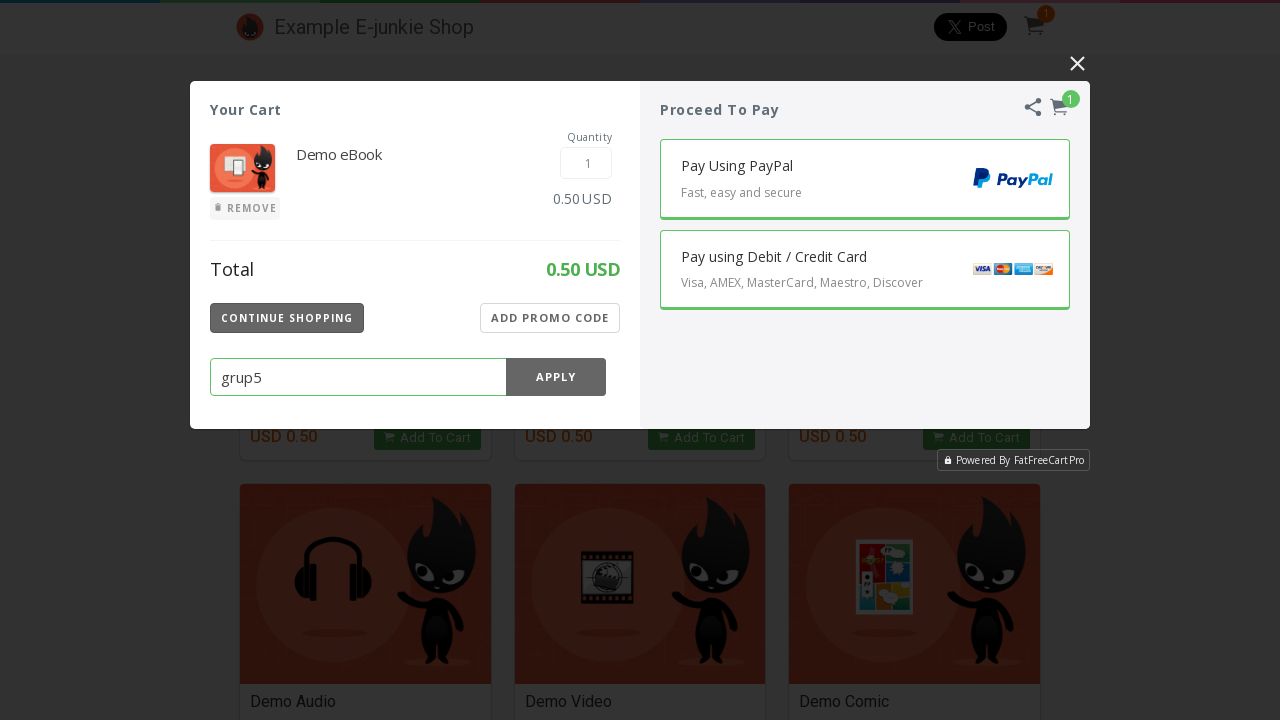

Clicked apply button to validate promo code at (556, 377) on iframe[class='EJIframeV3 EJOverlayV3'] >> internal:control=enter-frame >> button
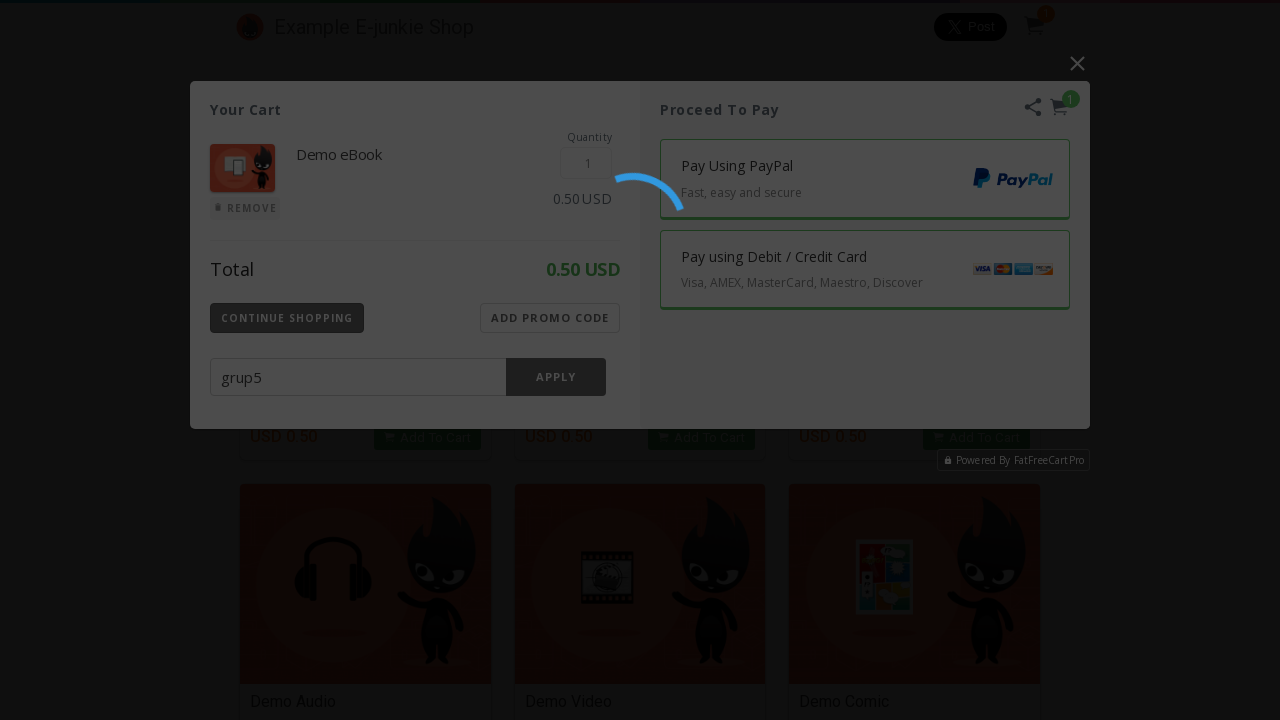

Invalid promo code validation message displayed
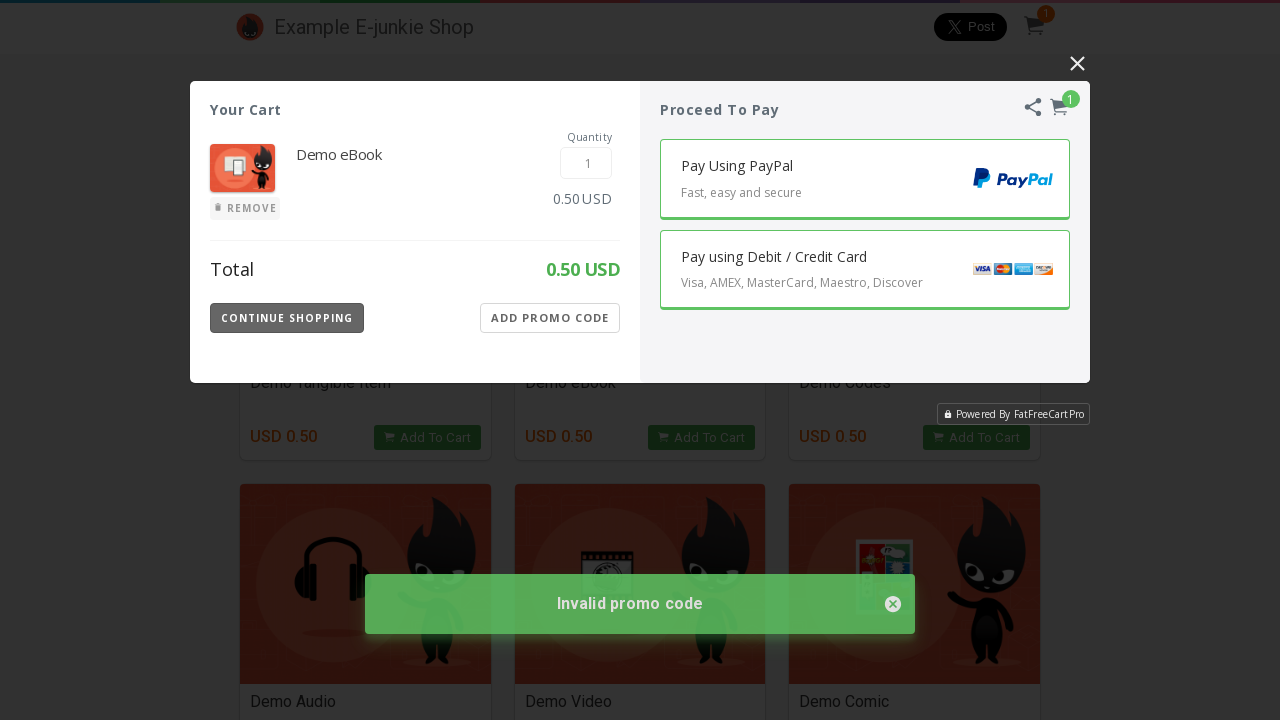

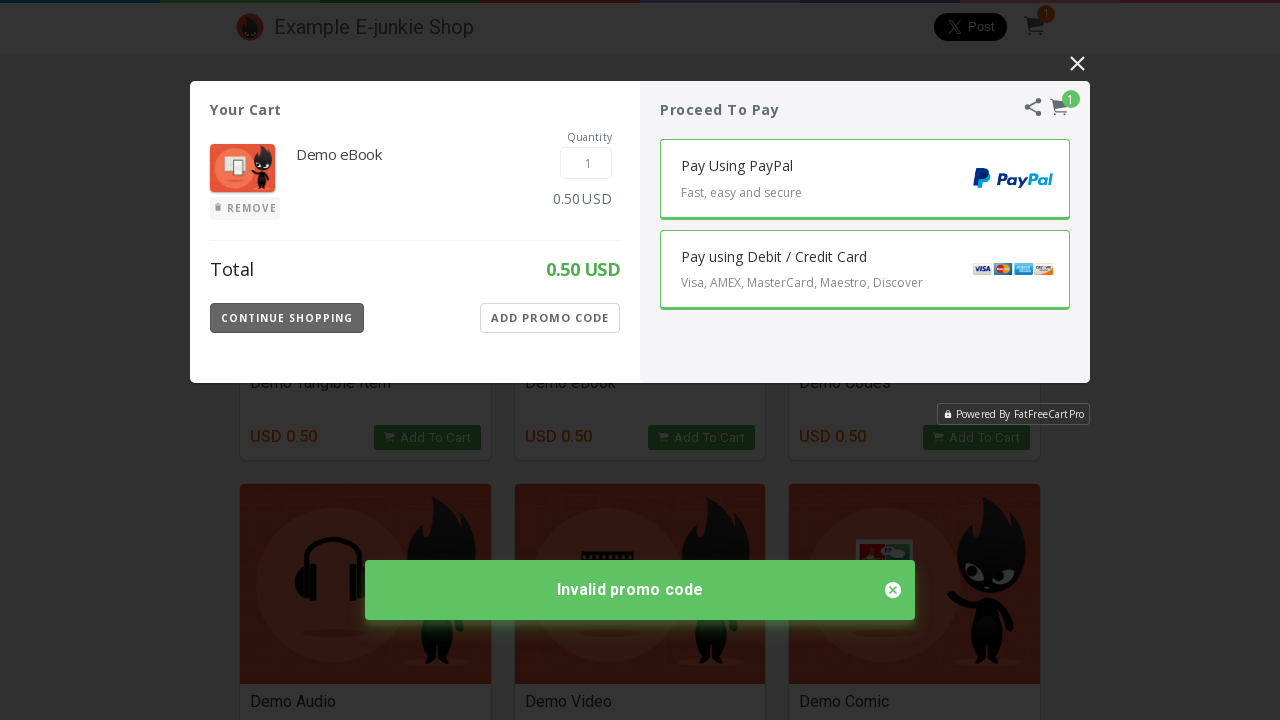